Tests the greeting functionality by entering a name and verifying the binding updates the greeting text

Starting URL: http://www.angularjs.org

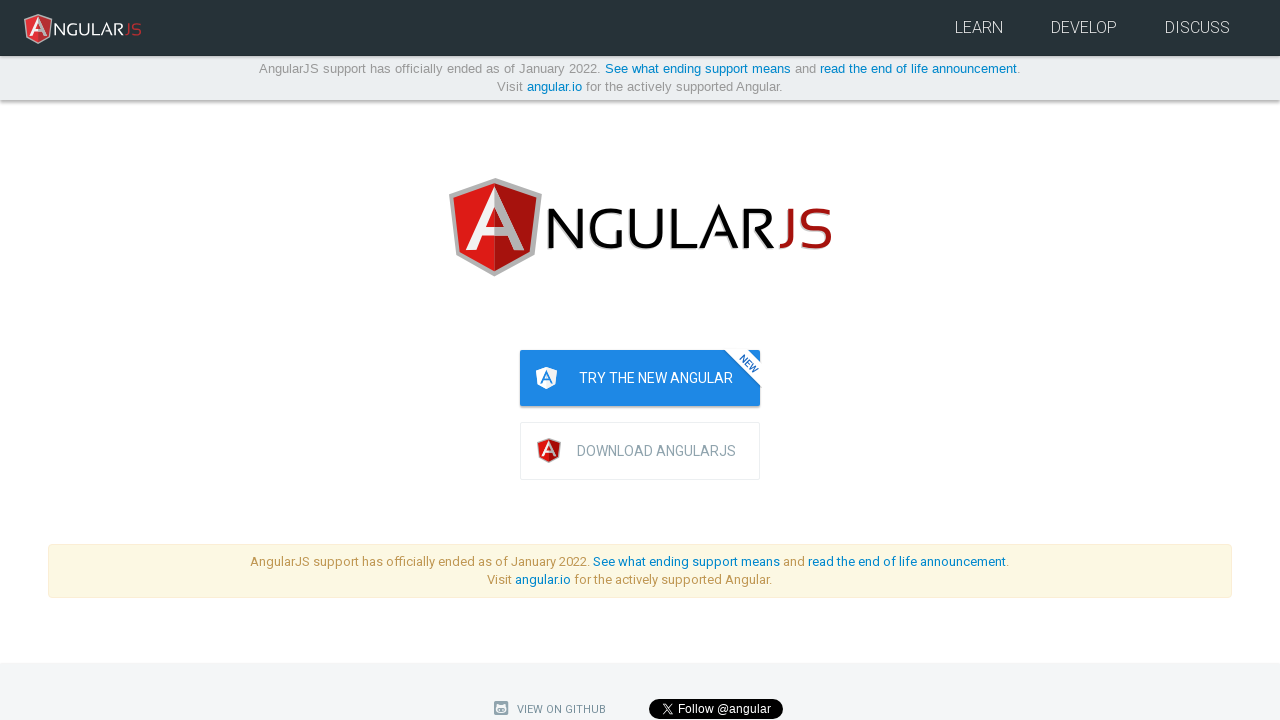

Filled name input field with 'Julie' on input[ng-model='yourName']
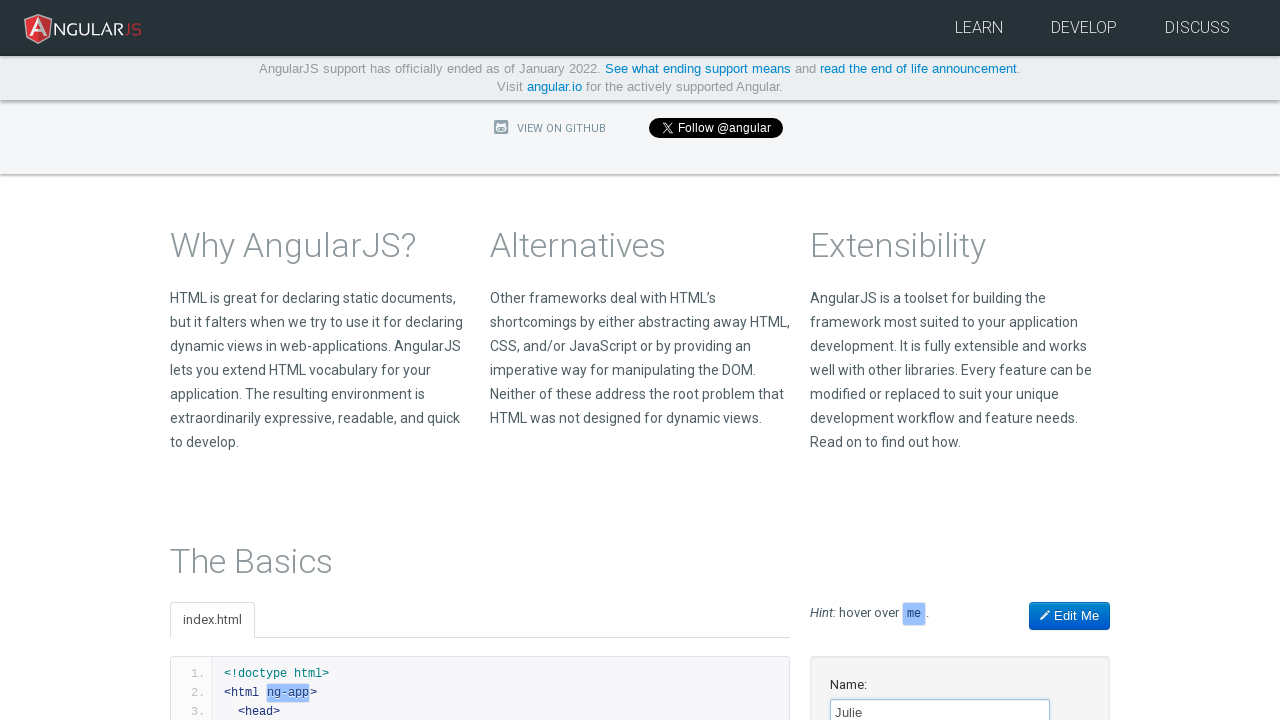

Verified greeting text updated to 'Hello Julie!' via binding
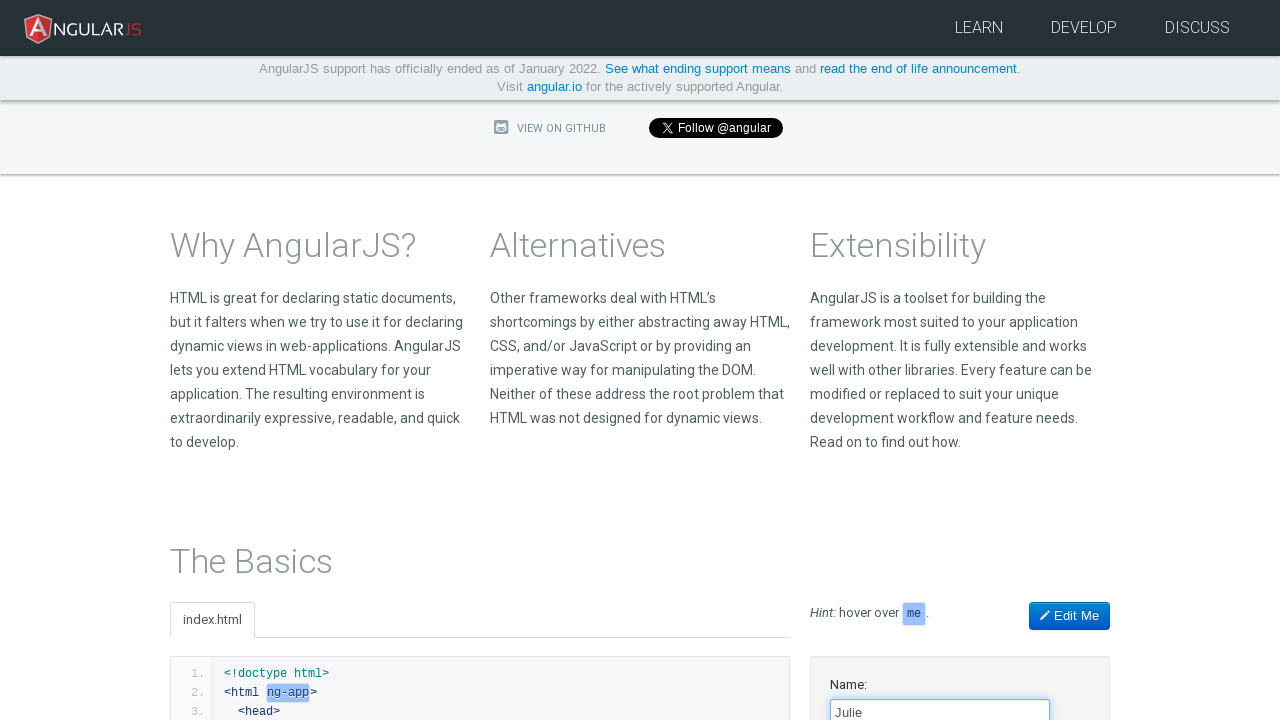

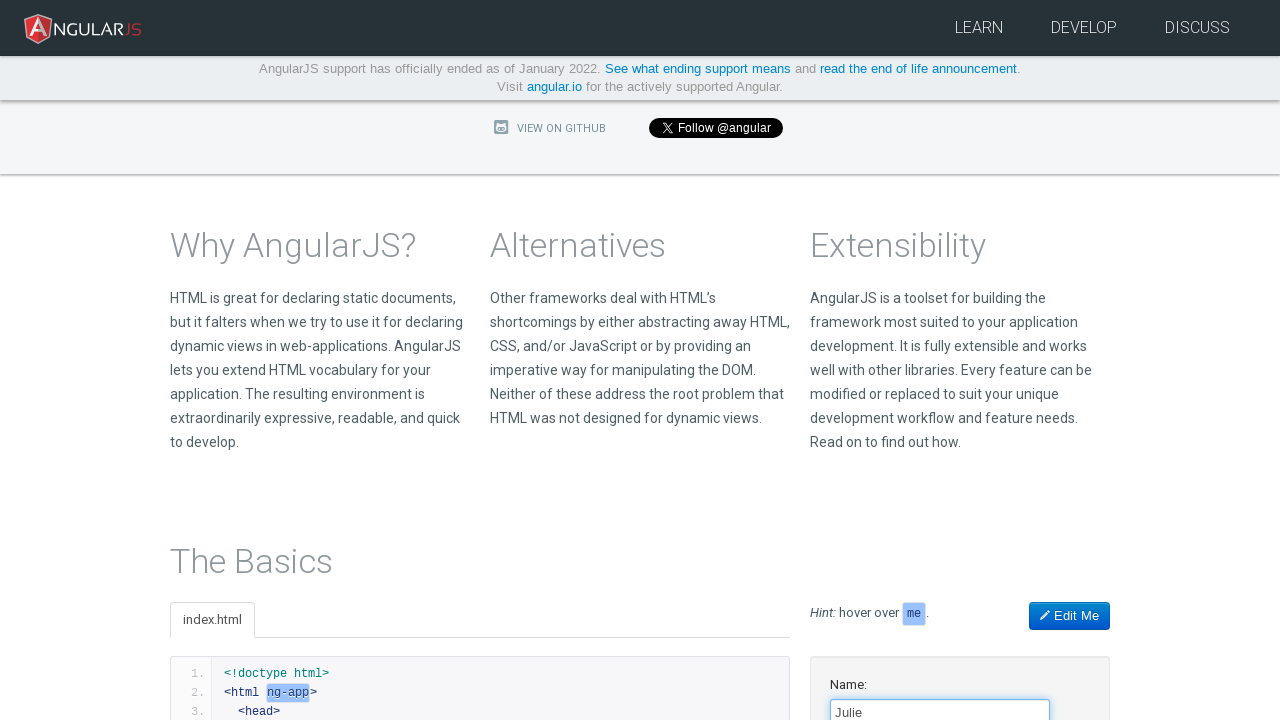